Navigates to a contacts app and interacts with various elements on the page, clicking on headings and verifying element locators work correctly.

Starting URL: https://contacts-app.tobbymarshall815.vercel.app/

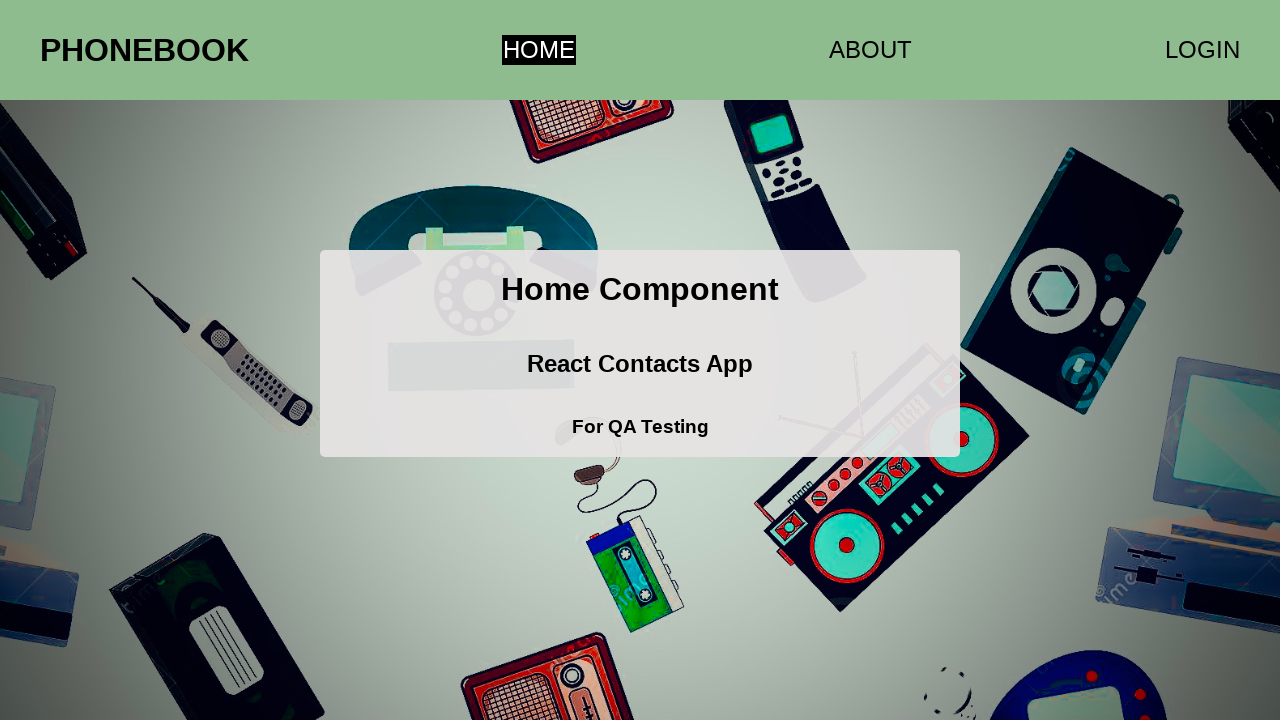

Waited for h1 element to load on contacts app
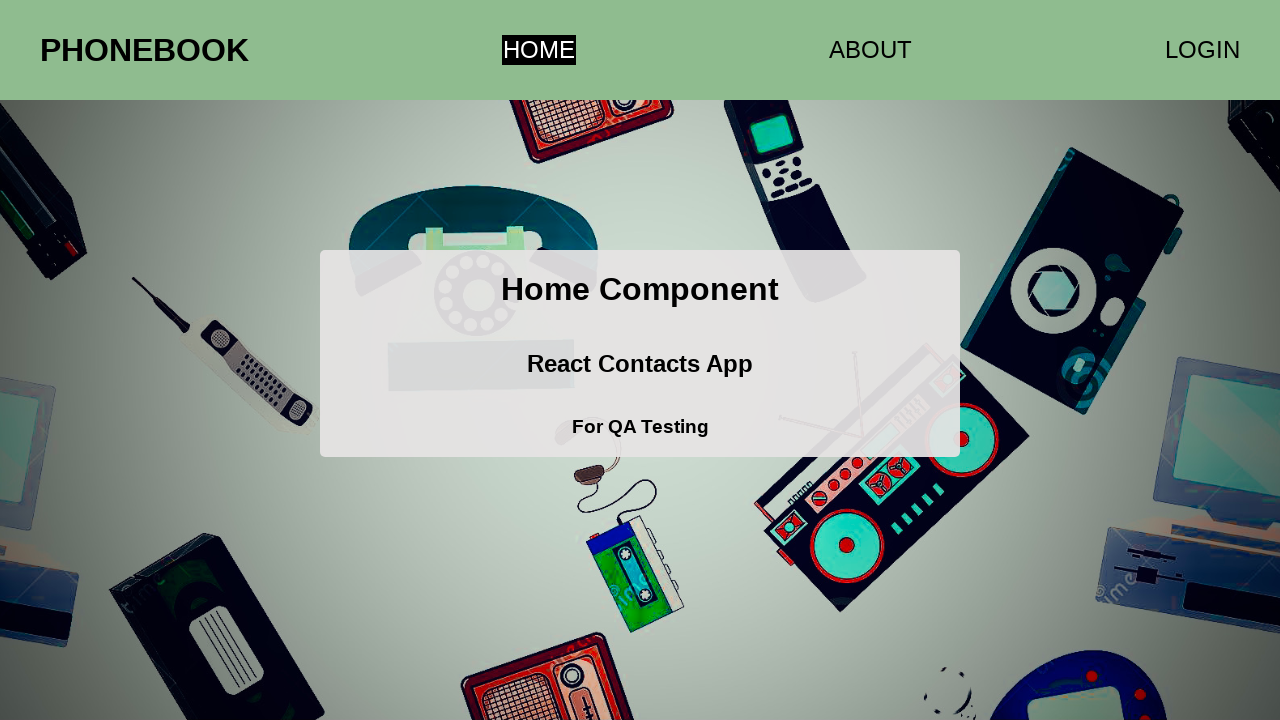

Clicked on h1 heading element at (144, 50) on h1
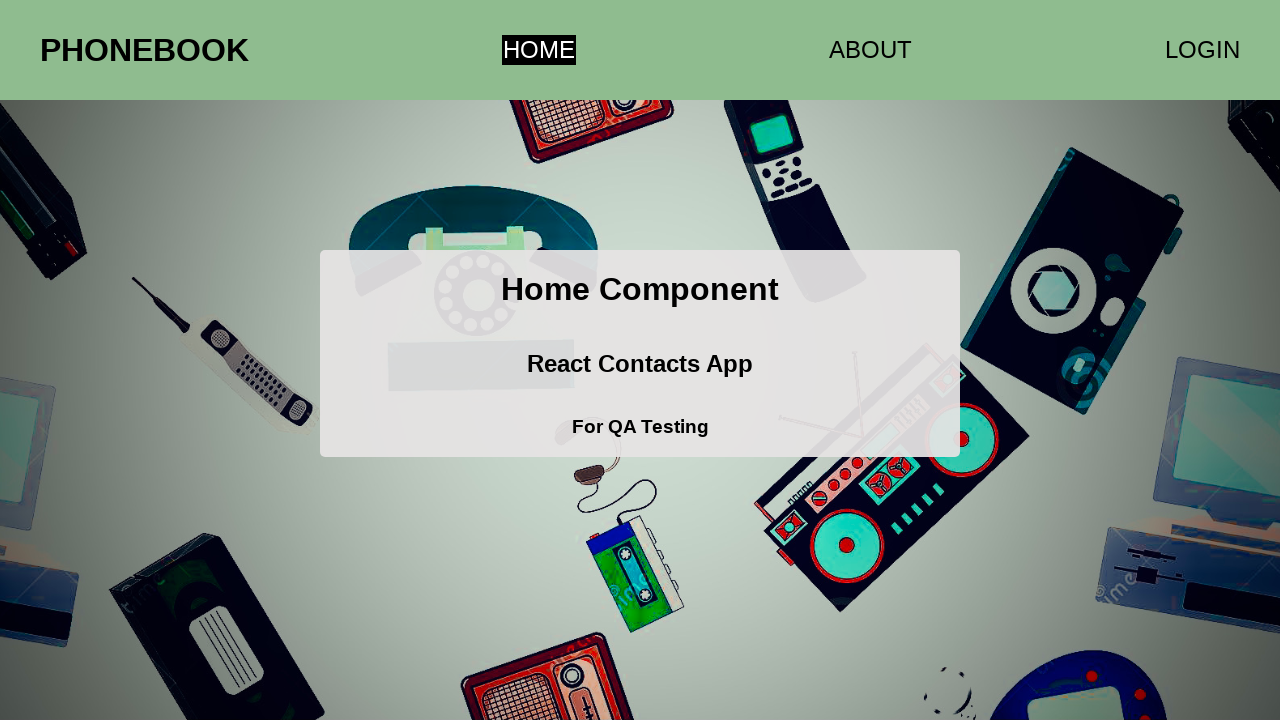

Clicked on ABOUT link at (870, 50) on text=ABOUT
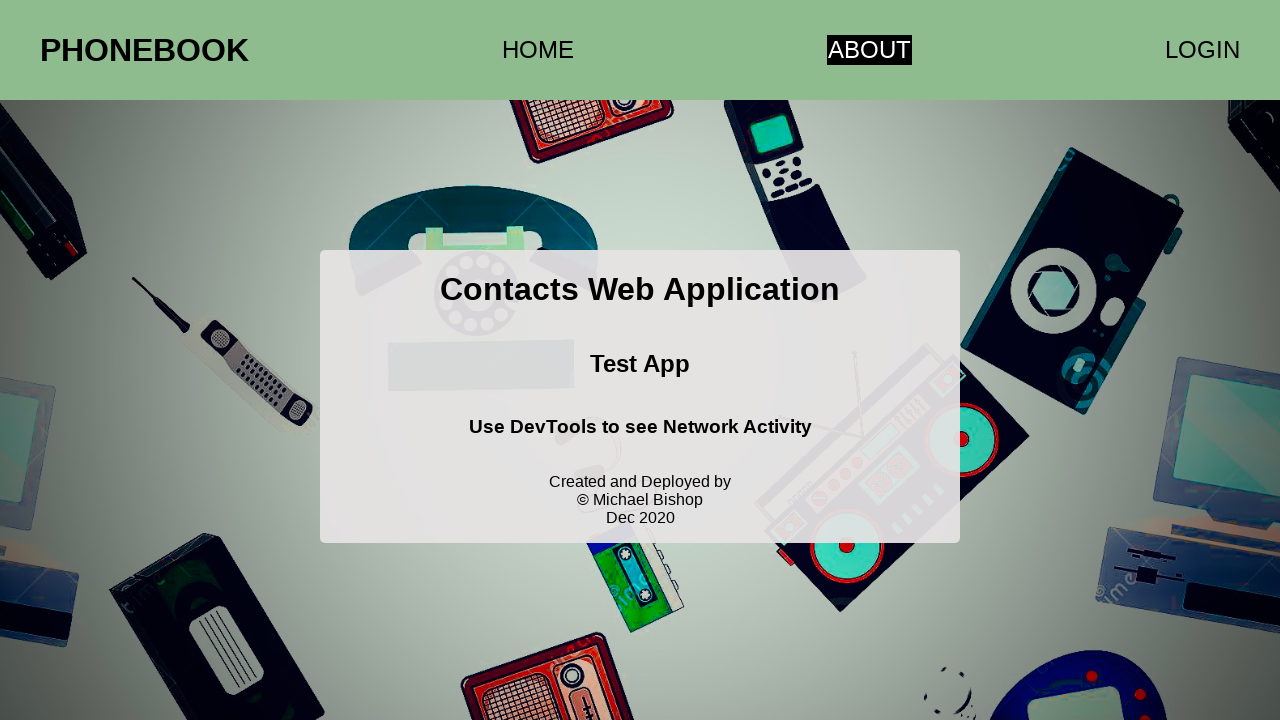

Verified root element exists
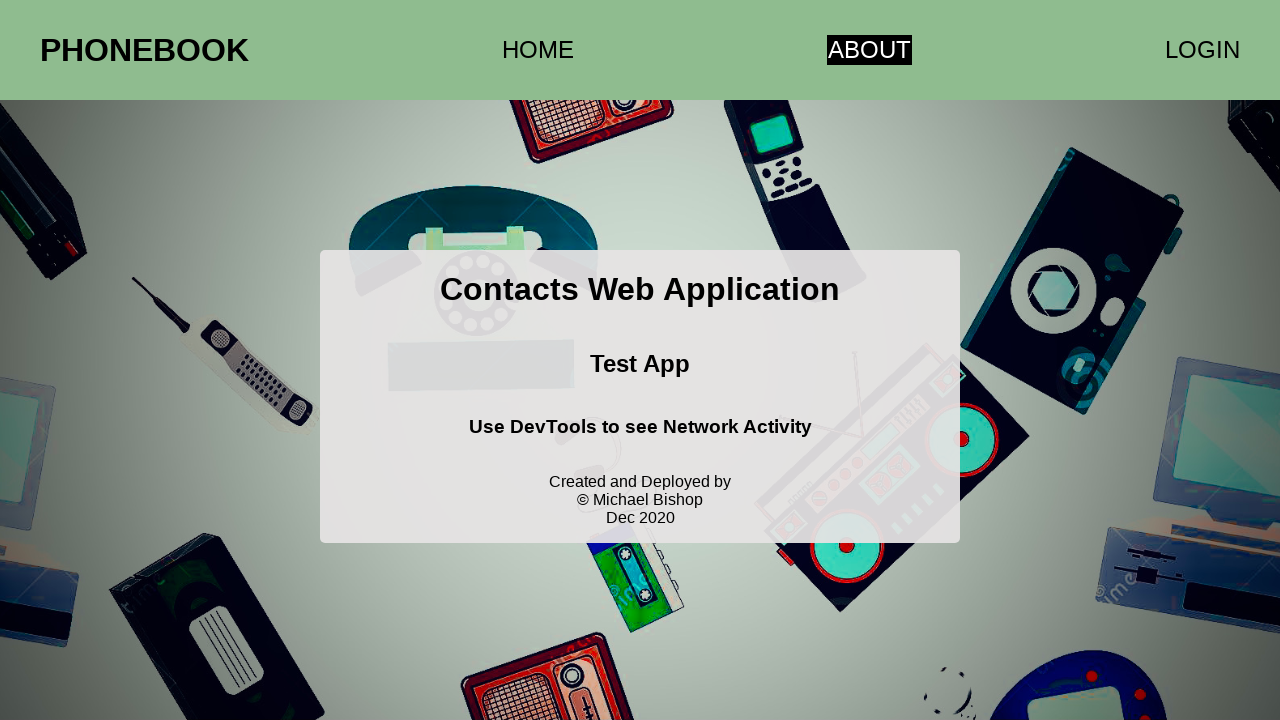

Verified container element exists
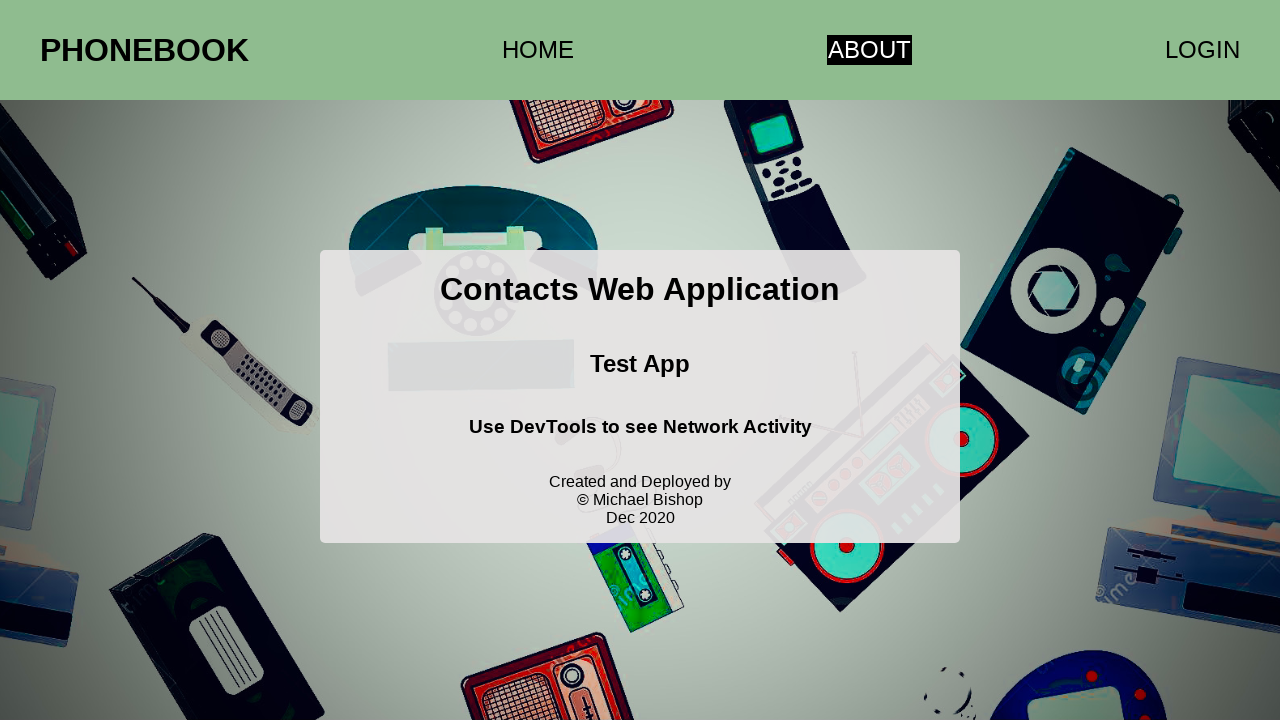

Verified home link element exists
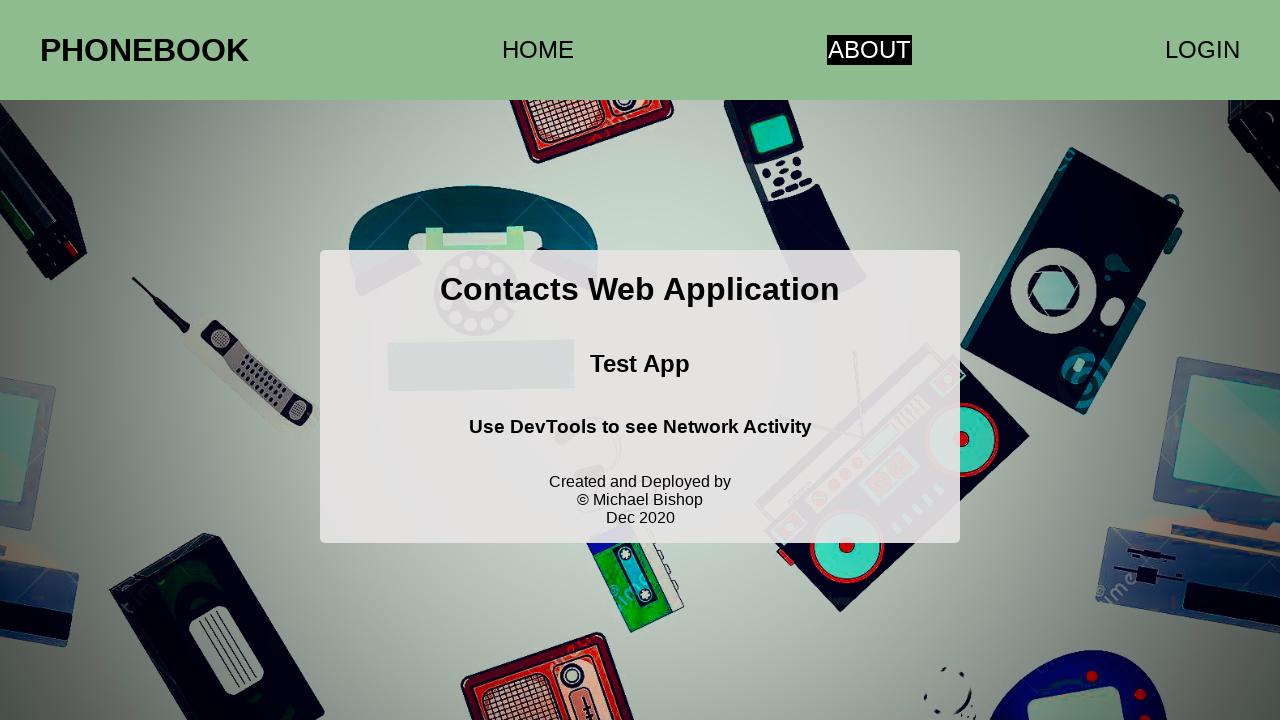

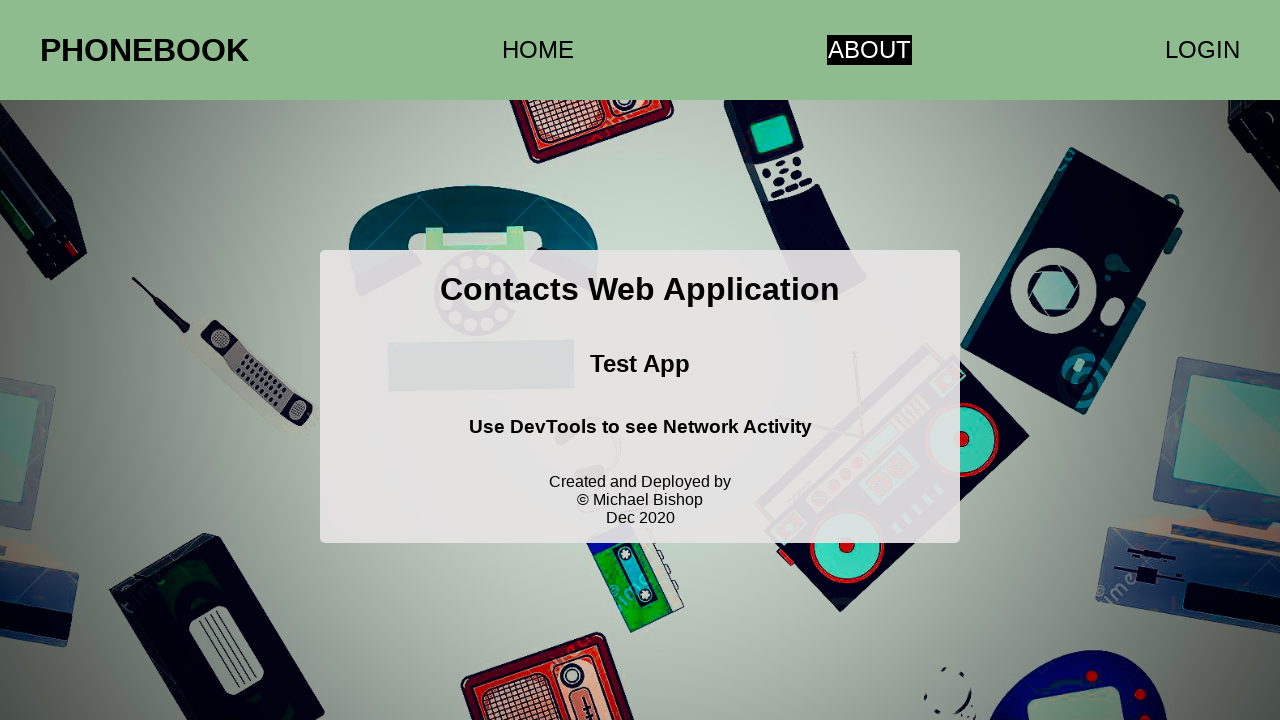